Tests multiple window handling by opening a new window via a link, switching between parent and child windows, and verifying content in each window

Starting URL: https://the-internet.herokuapp.com/

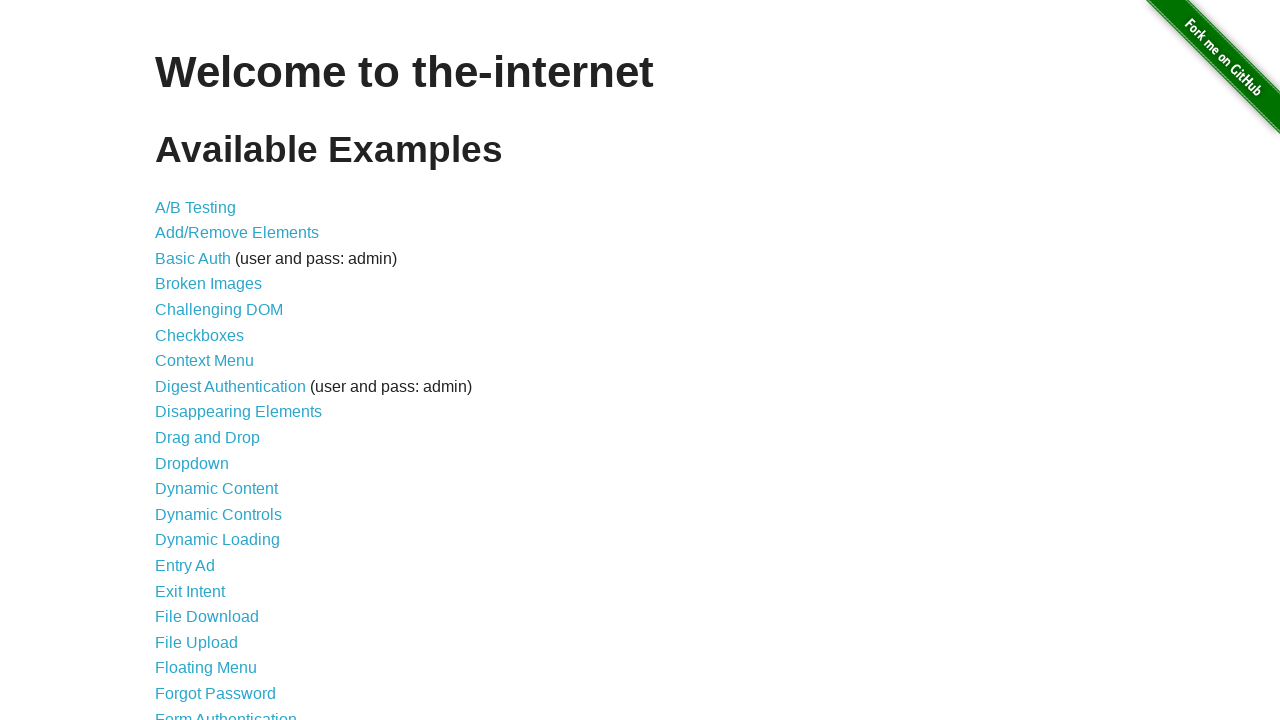

Clicked on 'Multiple Windows' link at (218, 369) on text='Multiple Windows'
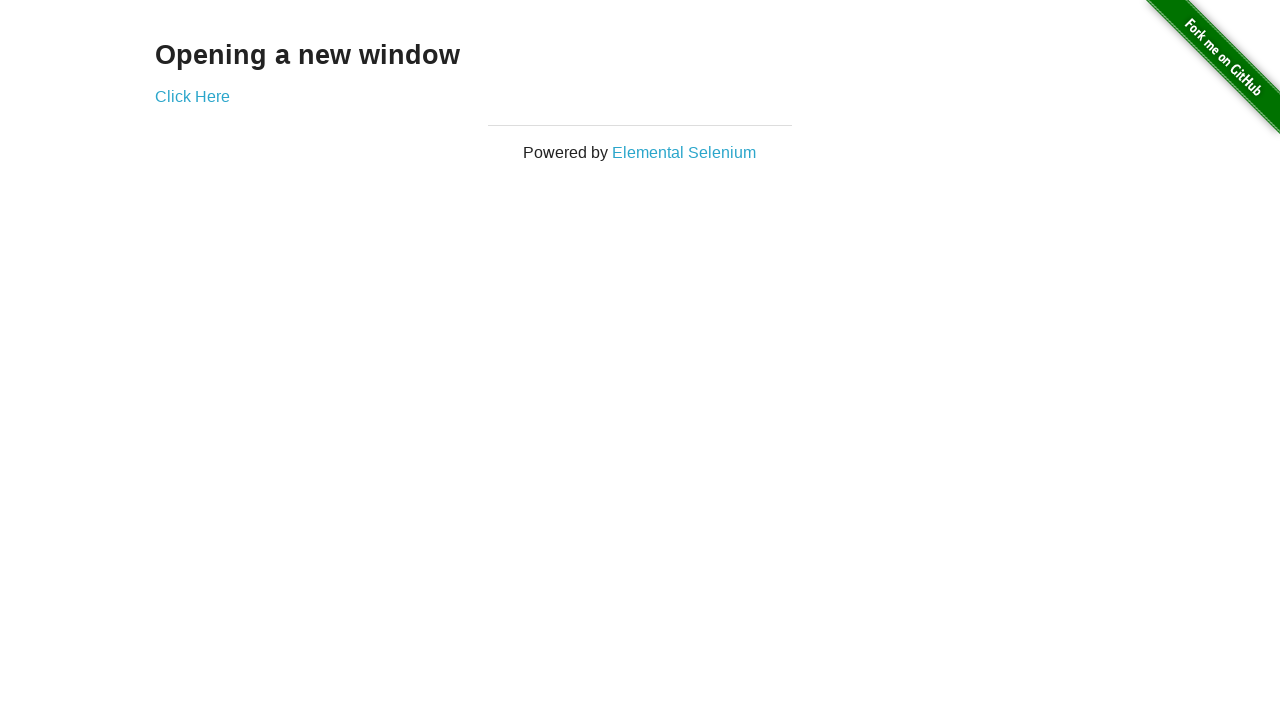

Clicked 'Click Here' link to open new window at (192, 96) on text='Click Here'
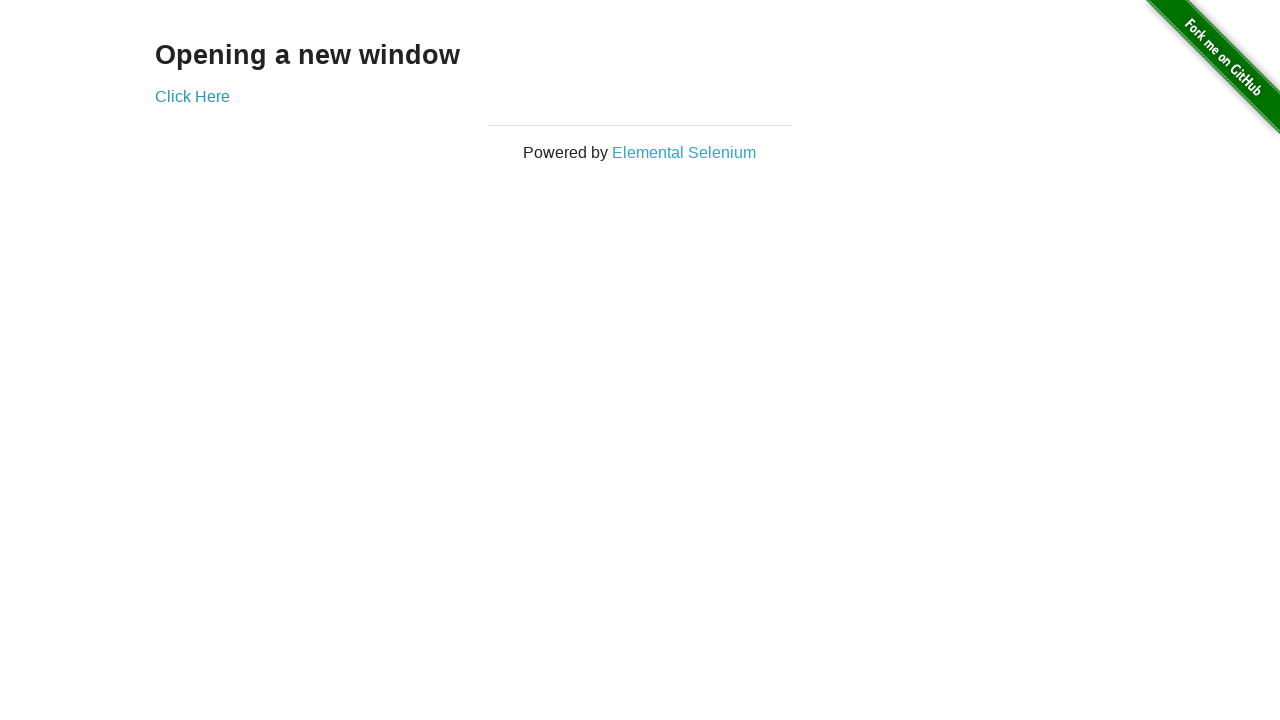

New window opened and captured
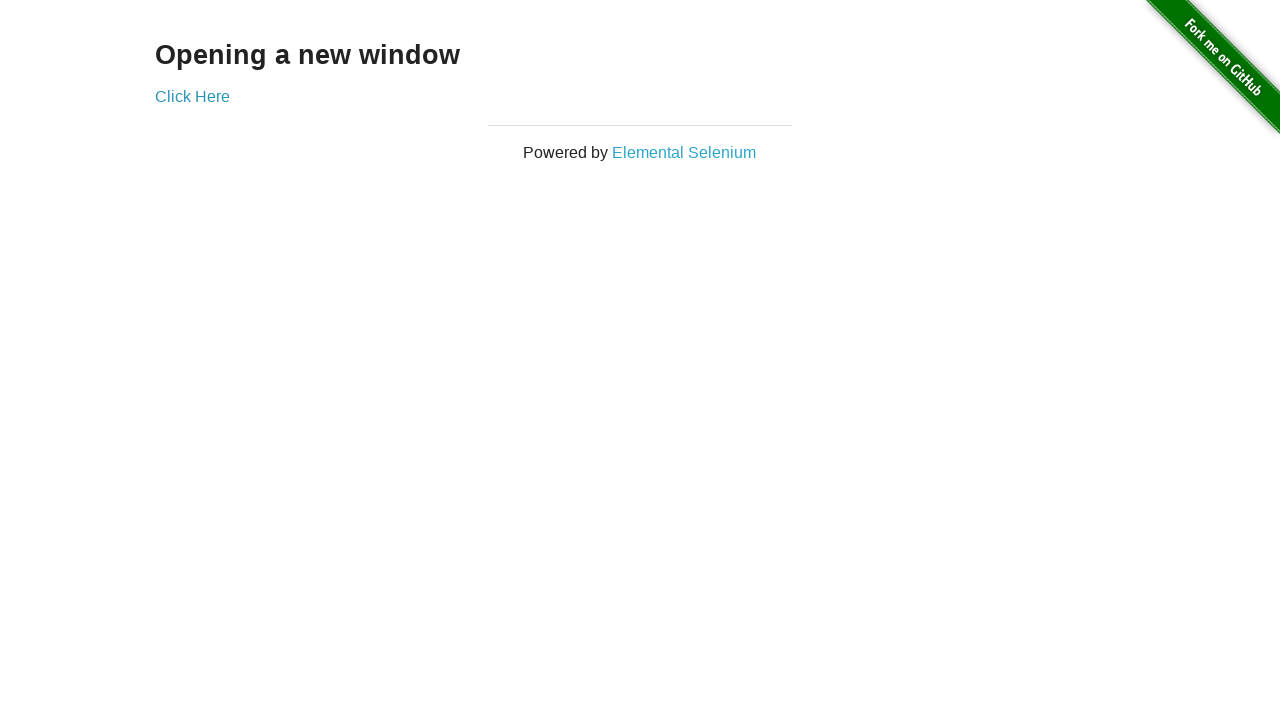

Retrieved text from new window: 'New Window'
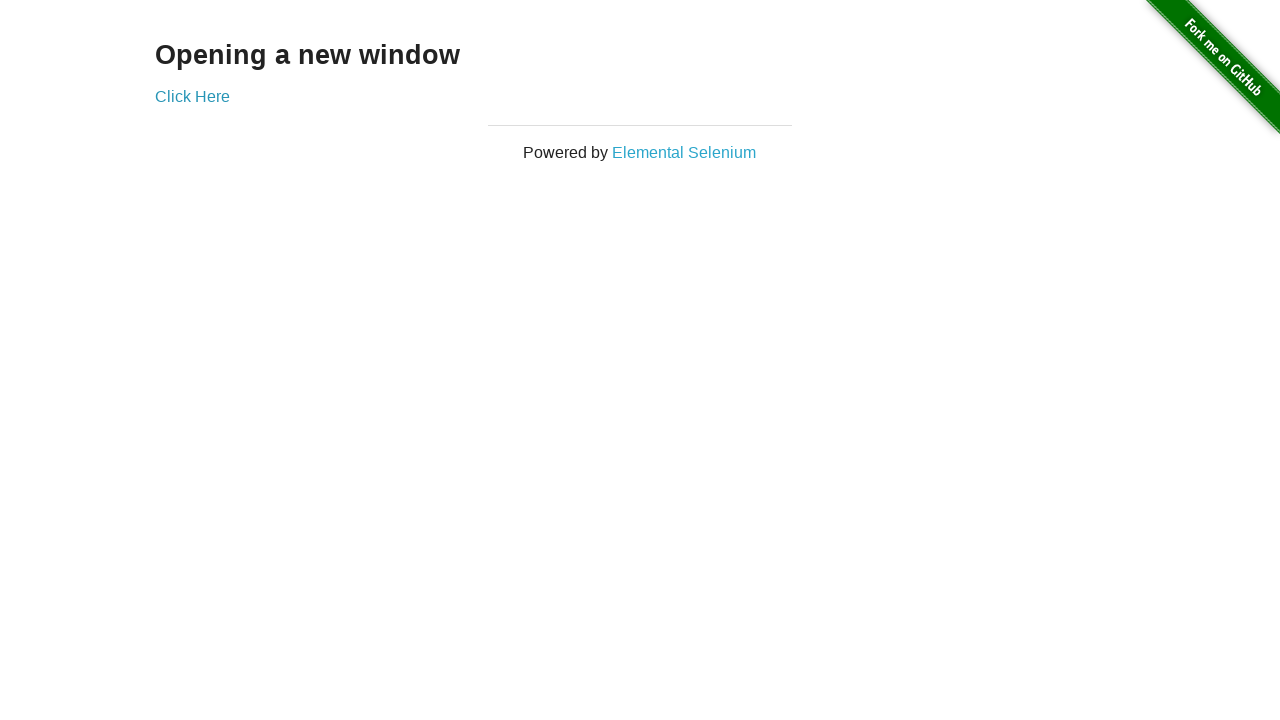

Retrieved text from original window: 'Opening a new window'
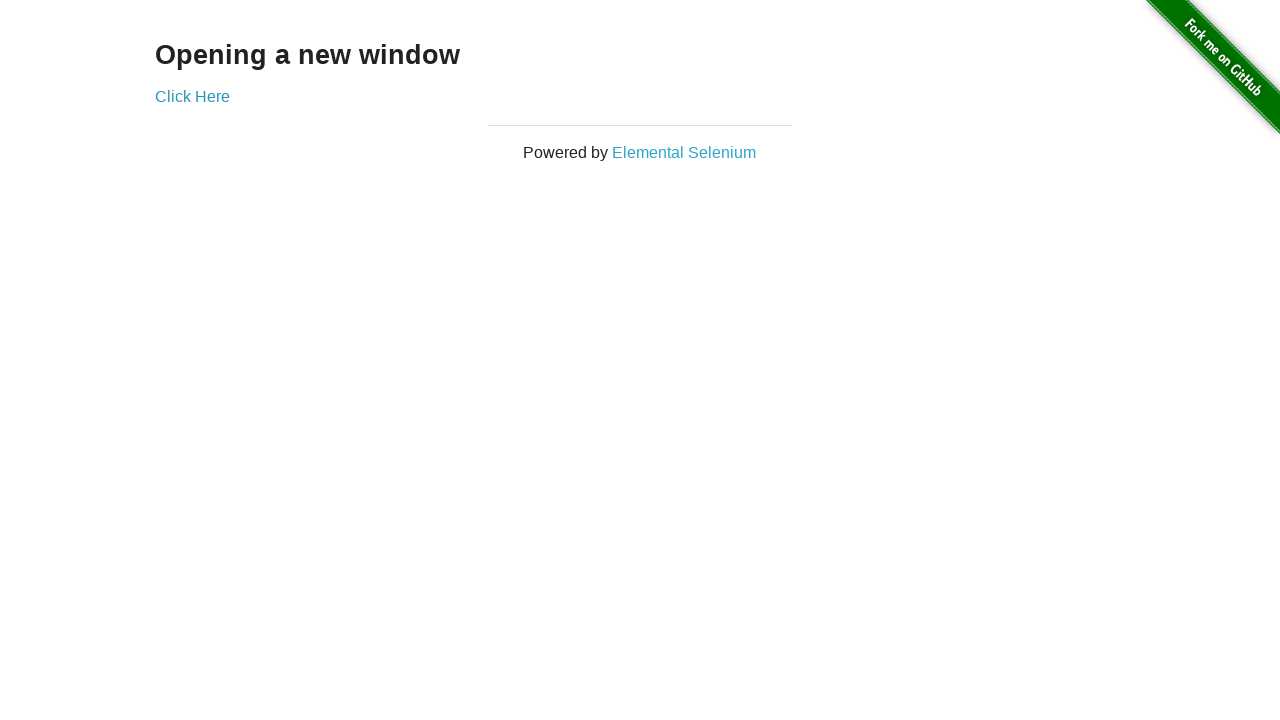

Closed new window
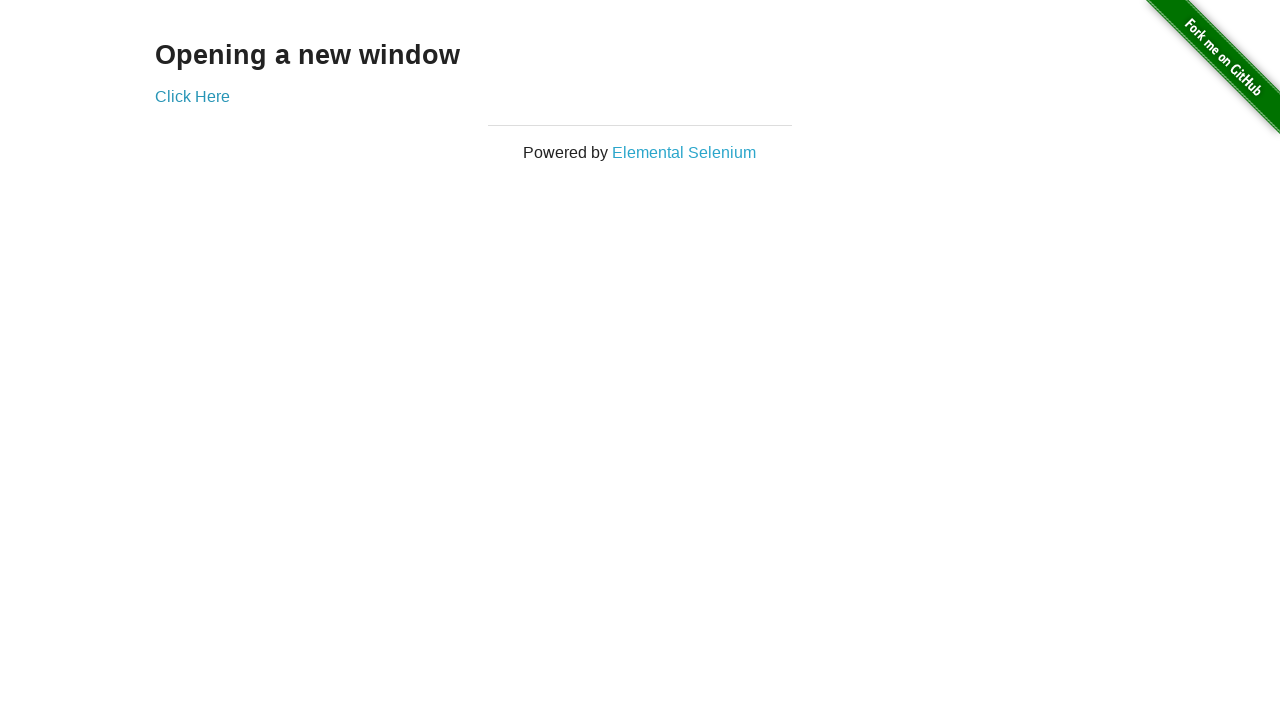

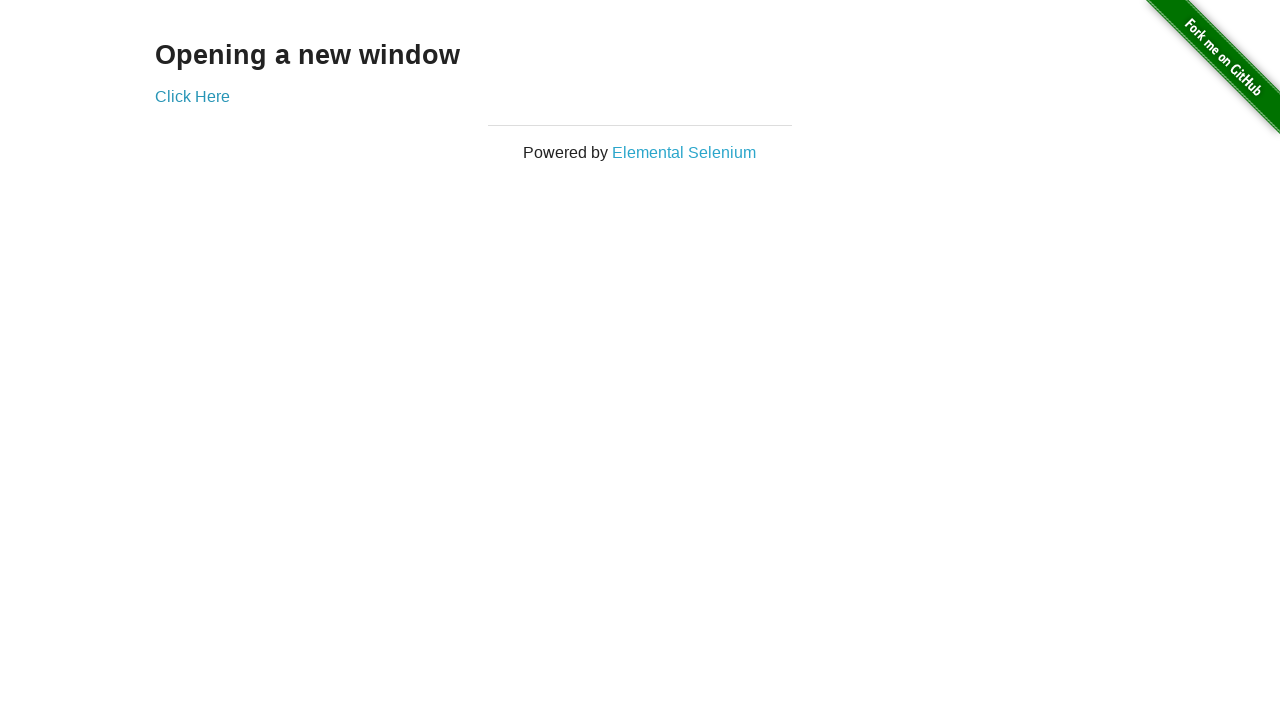